Tests login form validation by entering incorrect password and verifying the authentication error message

Starting URL: https://www.saucedemo.com/

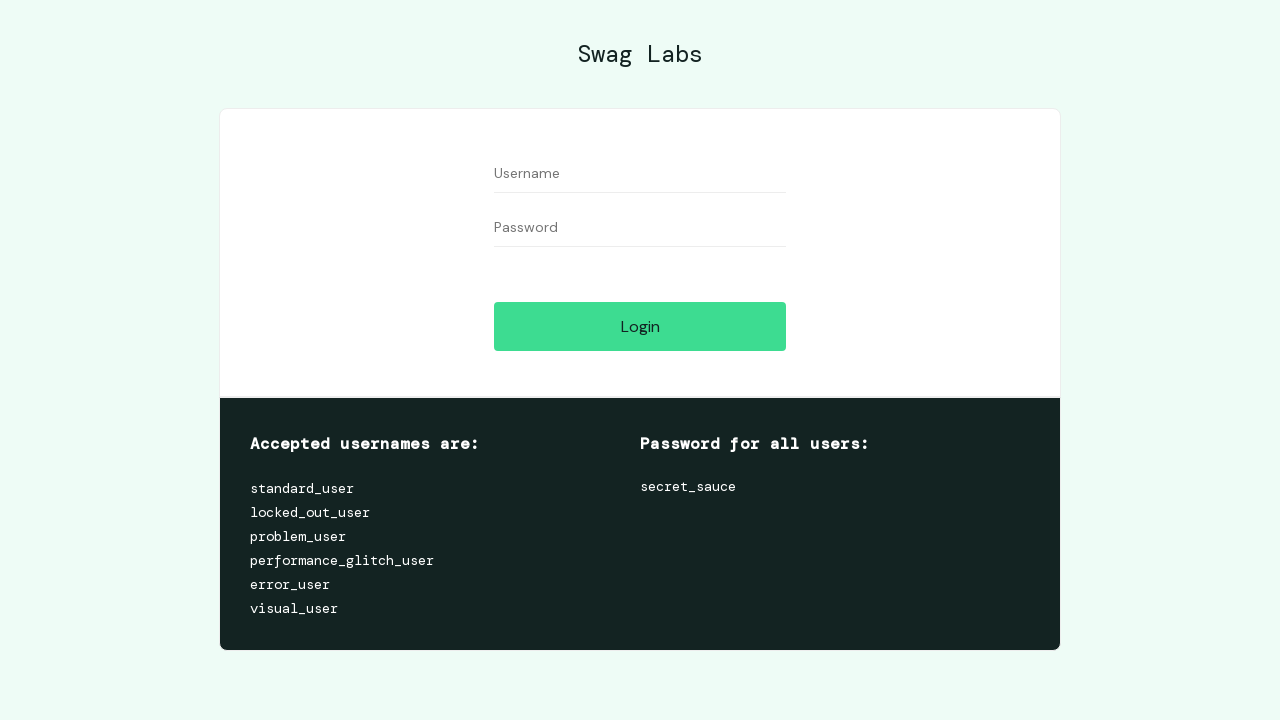

Filled username field with 'standard_user' on #user-name
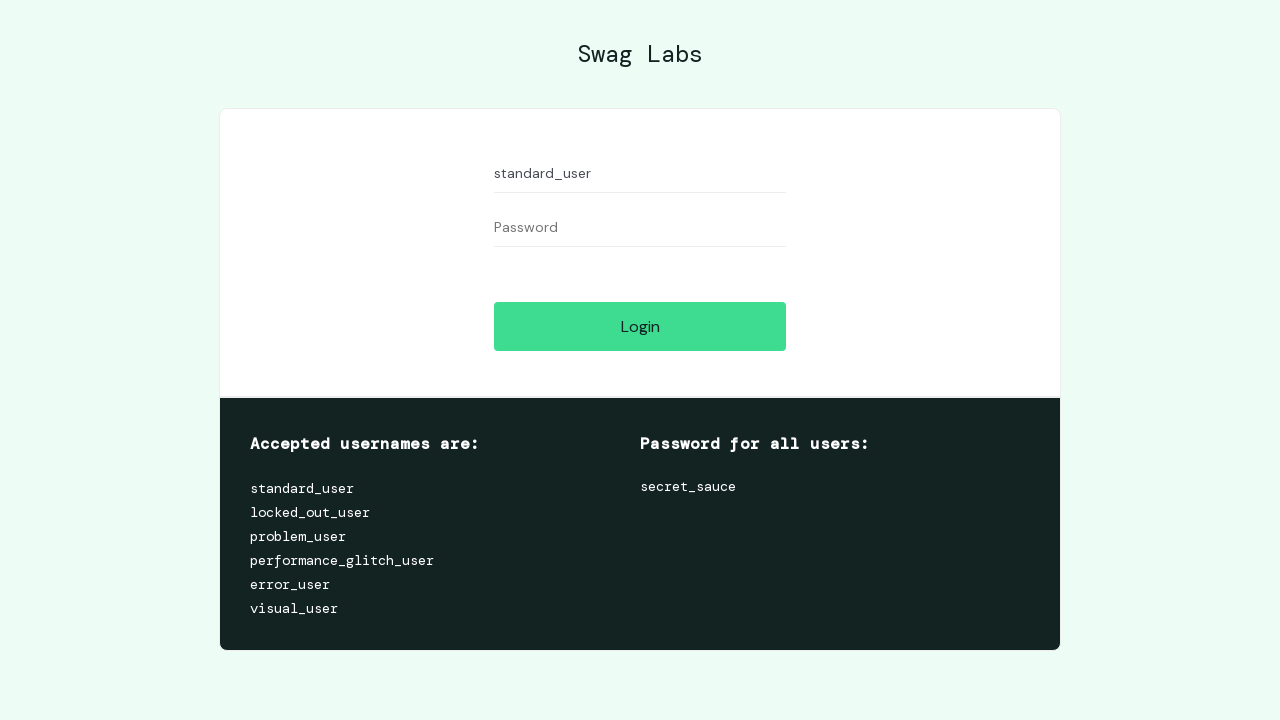

Filled password field with incorrect password 'wrong_password_123' on #password
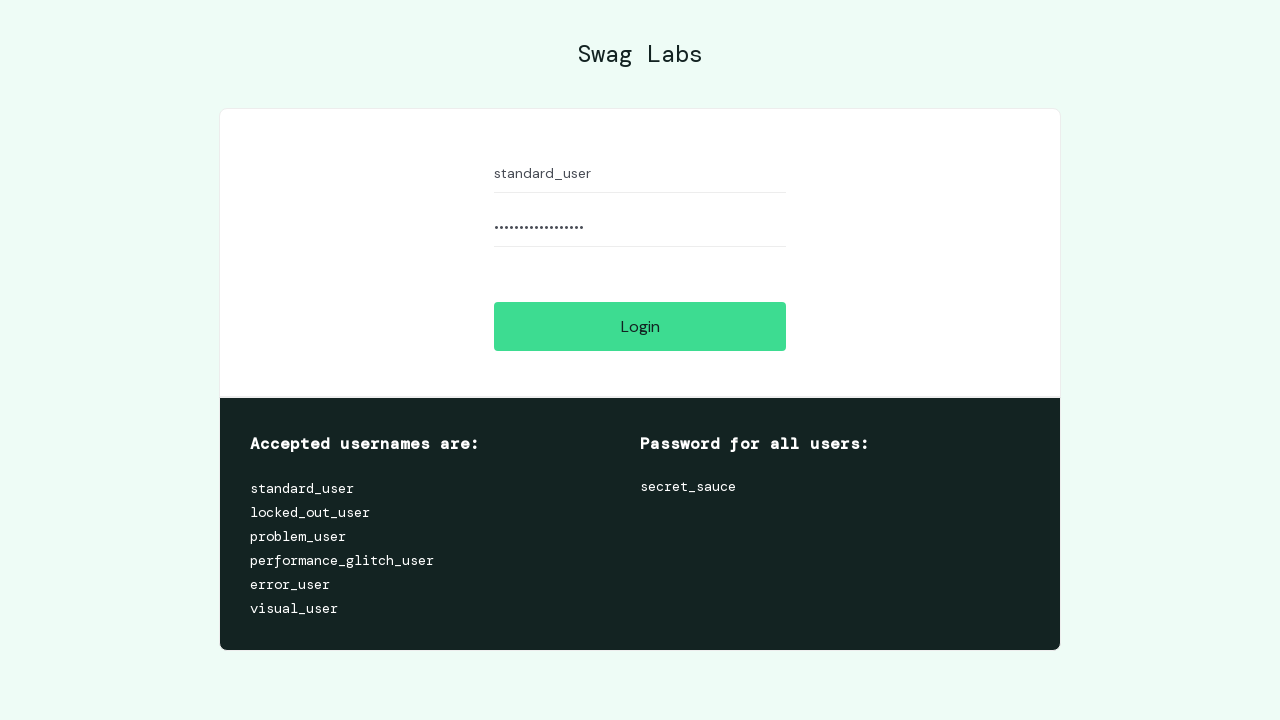

Clicked login button to attempt authentication at (640, 326) on #login-button
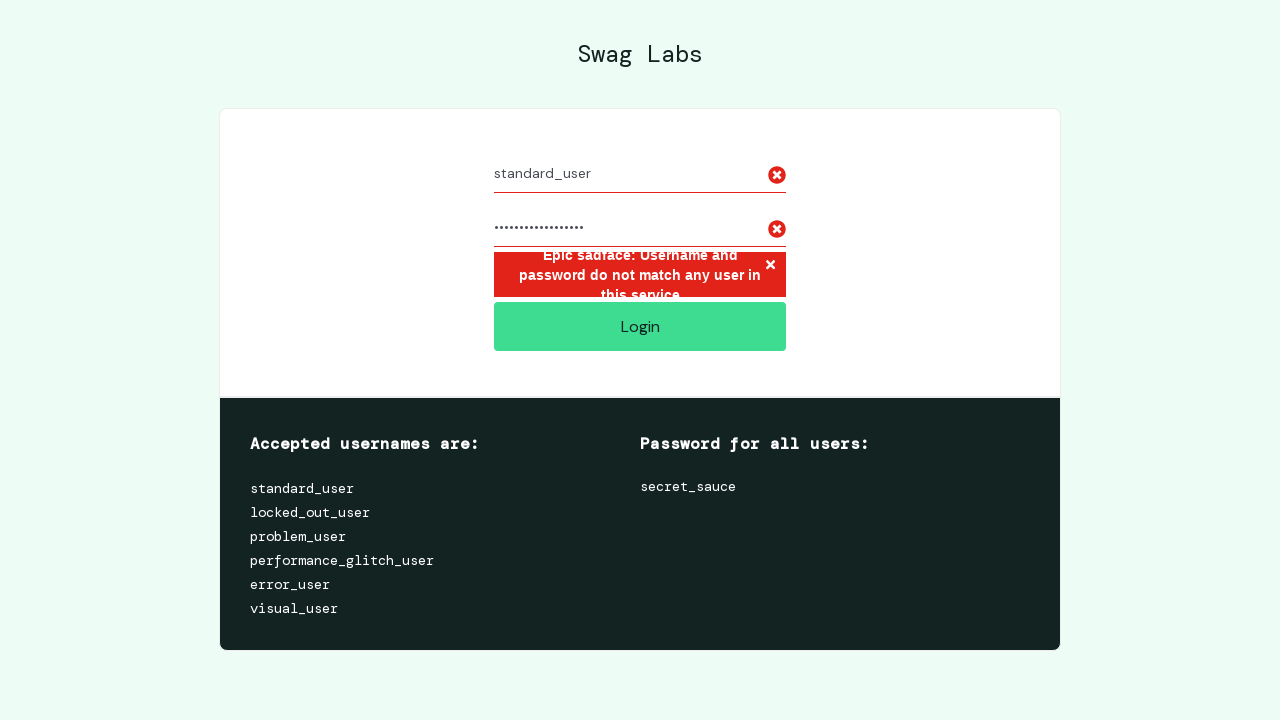

Authentication error message appeared, confirming validation of incorrect password
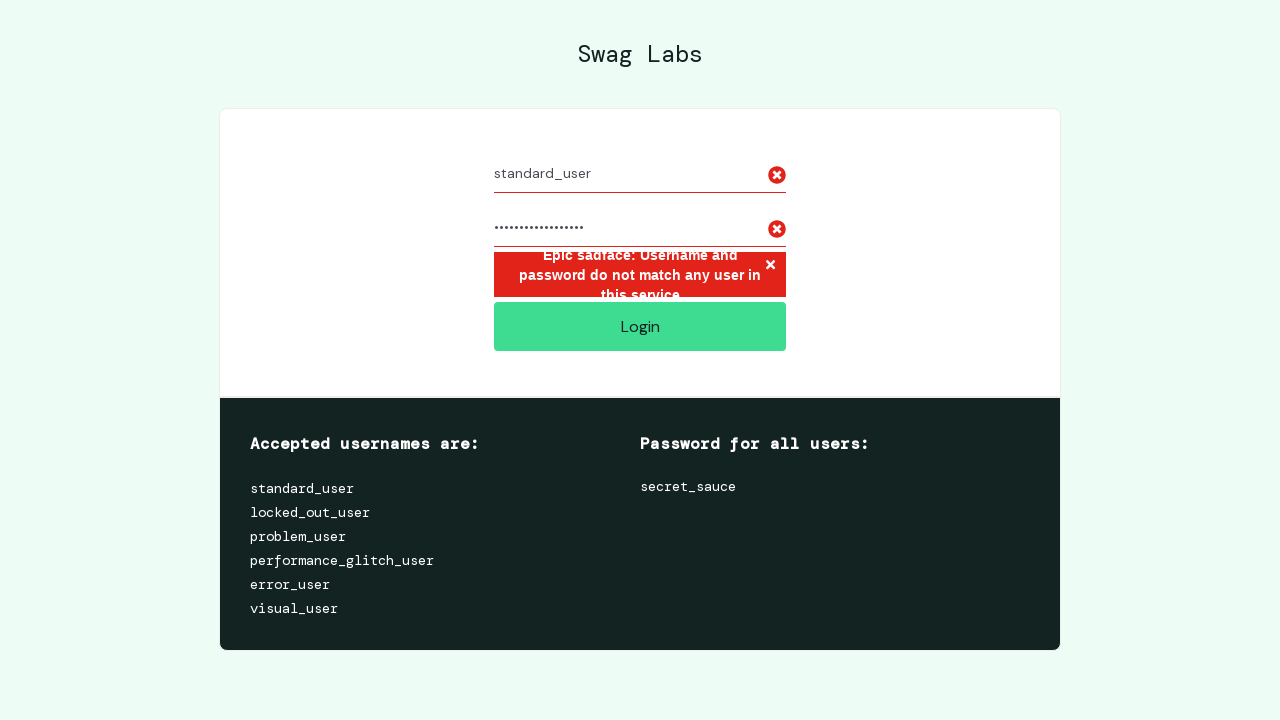

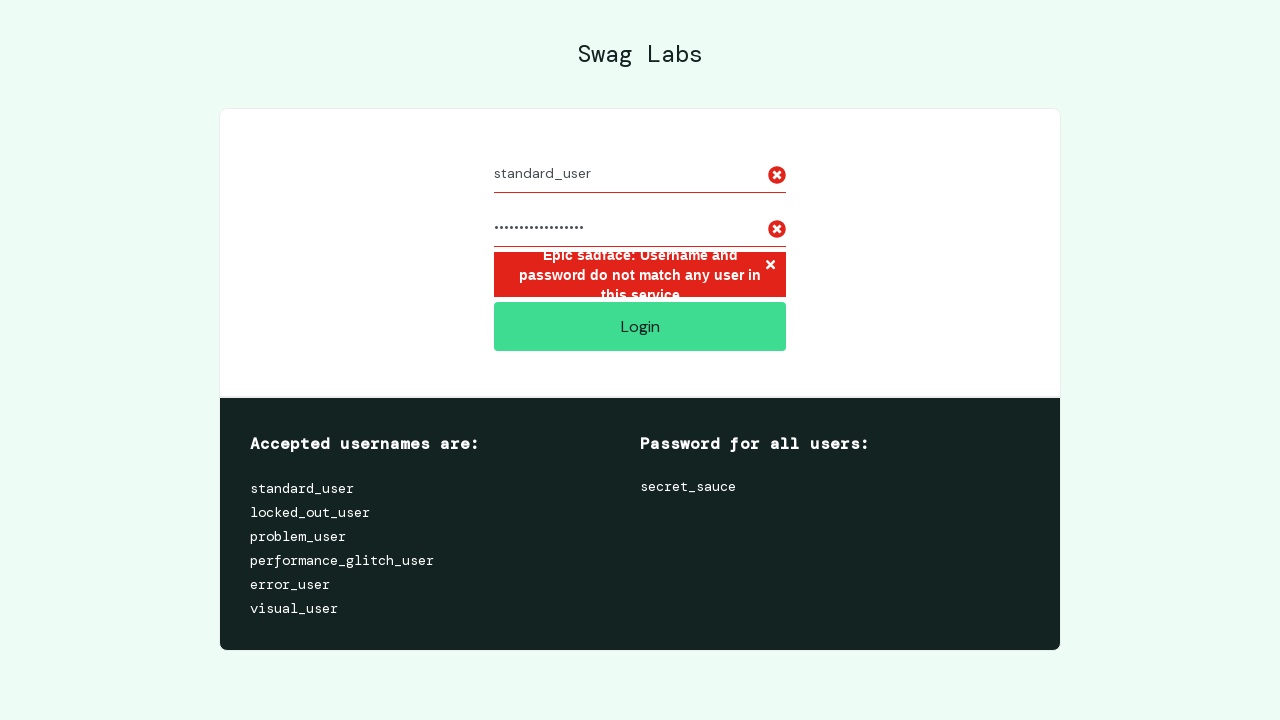